Tests adding a new book by clicking the add book button, filling in title and author fields, and submitting the form

Starting URL: https://tap-ht24-testverktyg.github.io/exam-template/

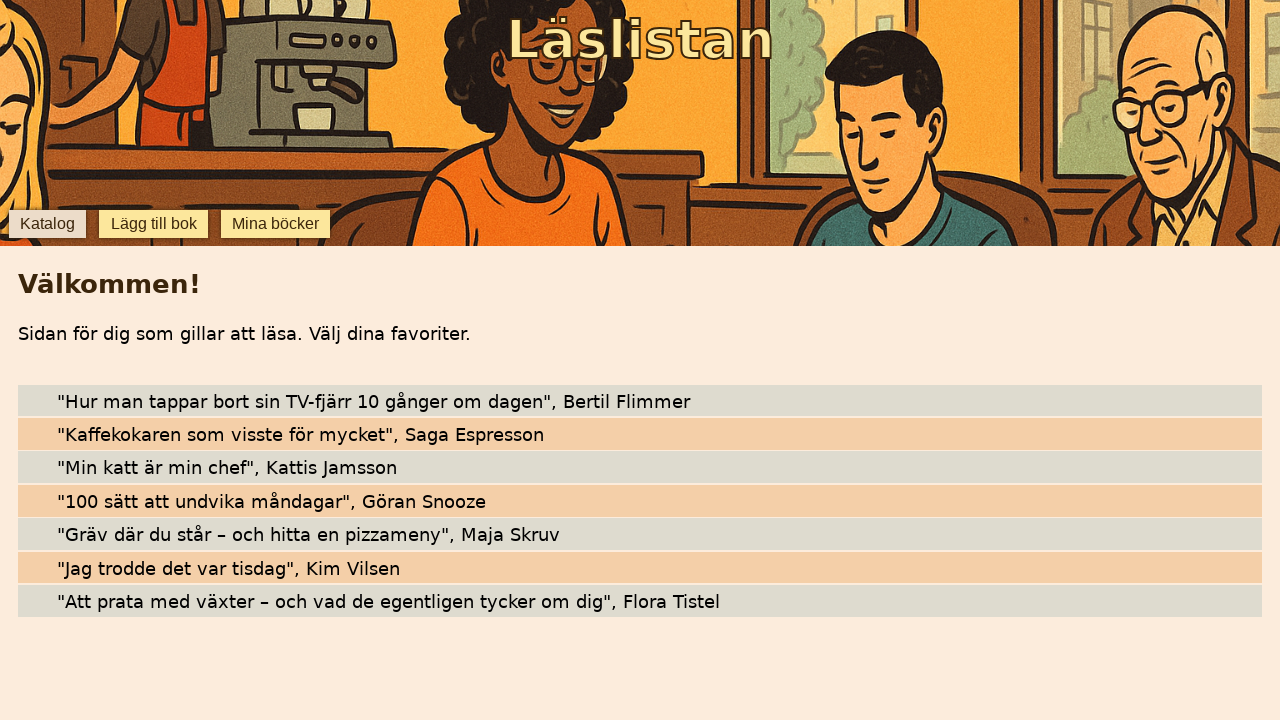

Clicked the add book button at (154, 224) on internal:testid=[data-testid="add-book"s]
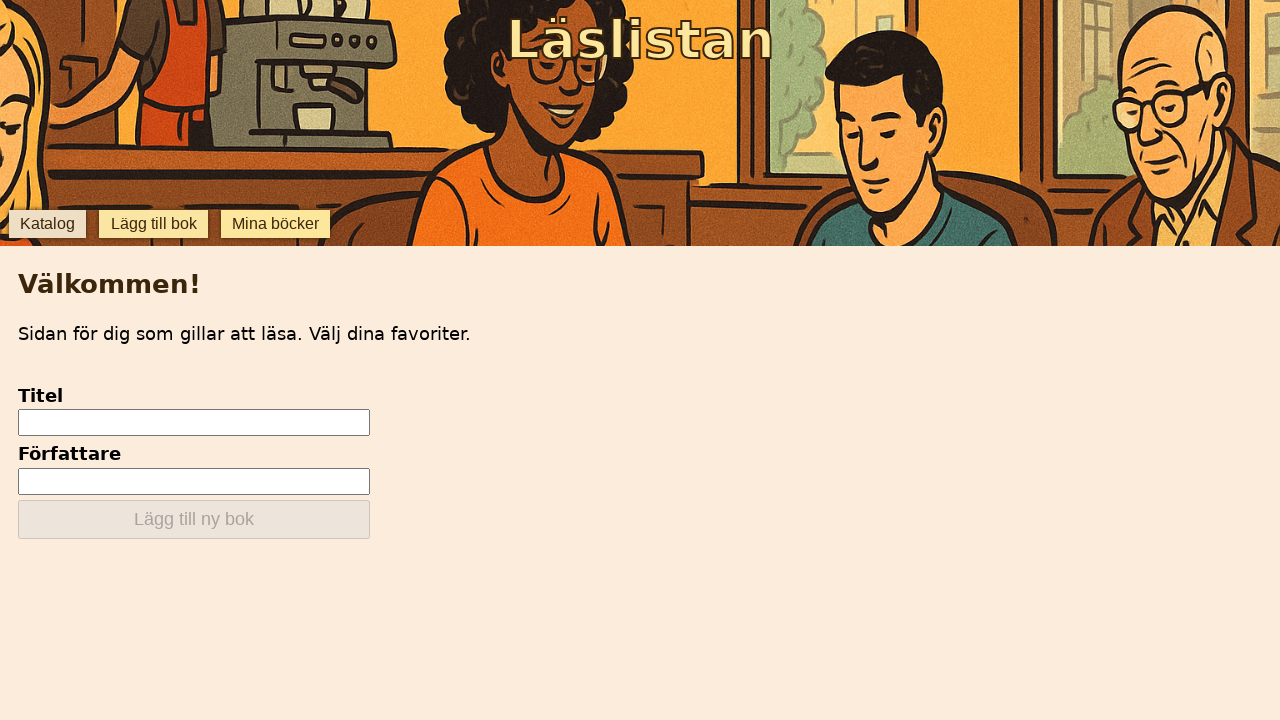

Filled in book title field with 'Sagan om de två tornen' on internal:testid=[data-testid="add-input-title"s]
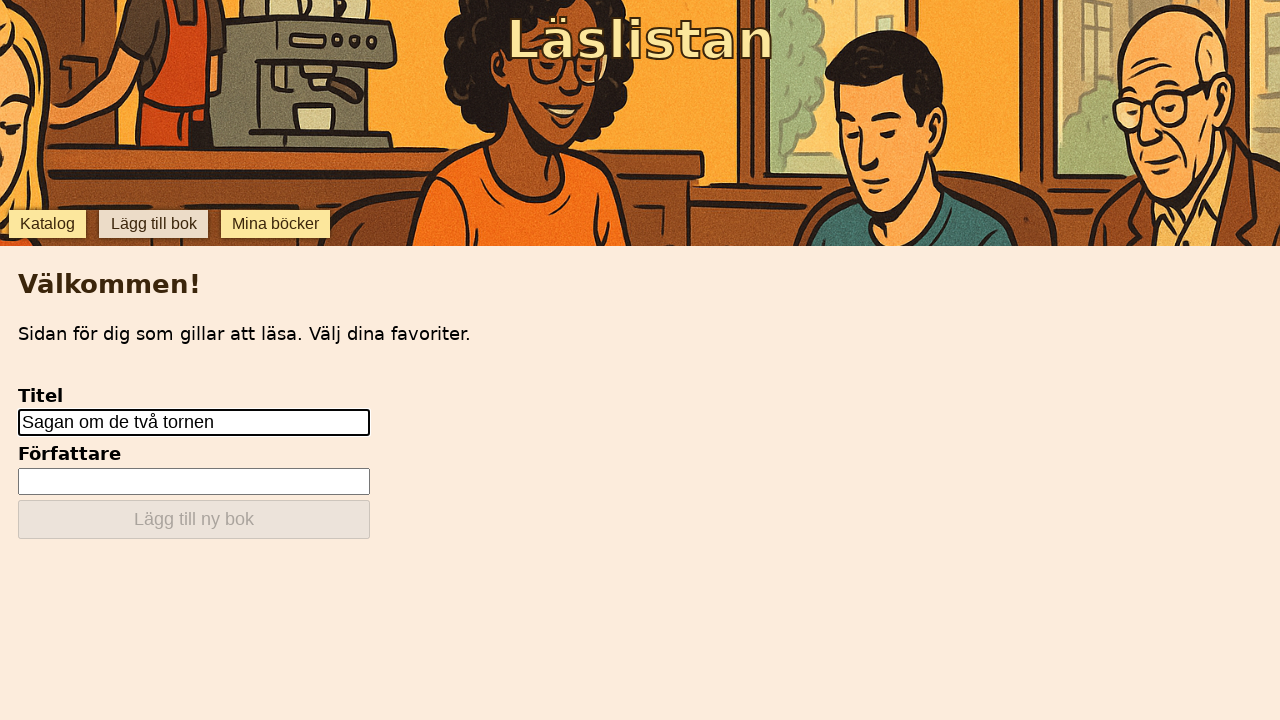

Filled in author field with 'J.R.R Tolkien' on internal:testid=[data-testid="add-input-author"s]
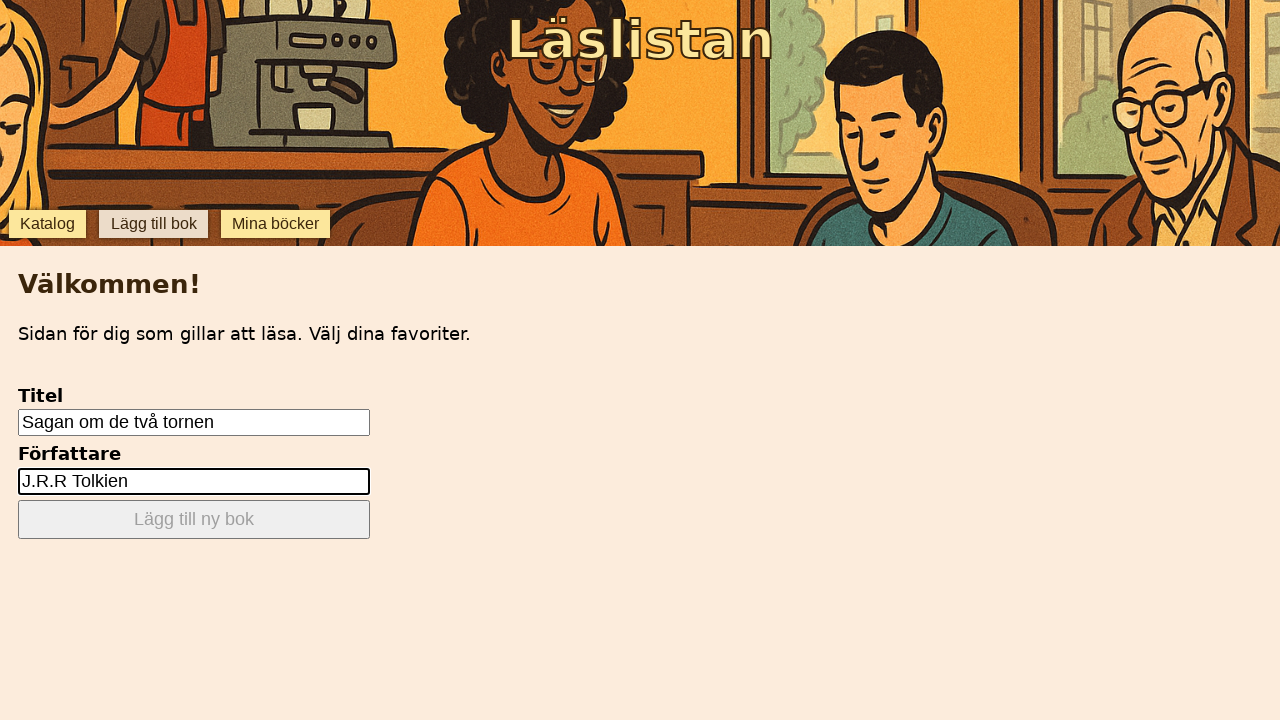

Clicked the 'Lägg till ny bok' button to submit the form at (194, 520) on internal:role=button[name="Lägg till ny bok"i]
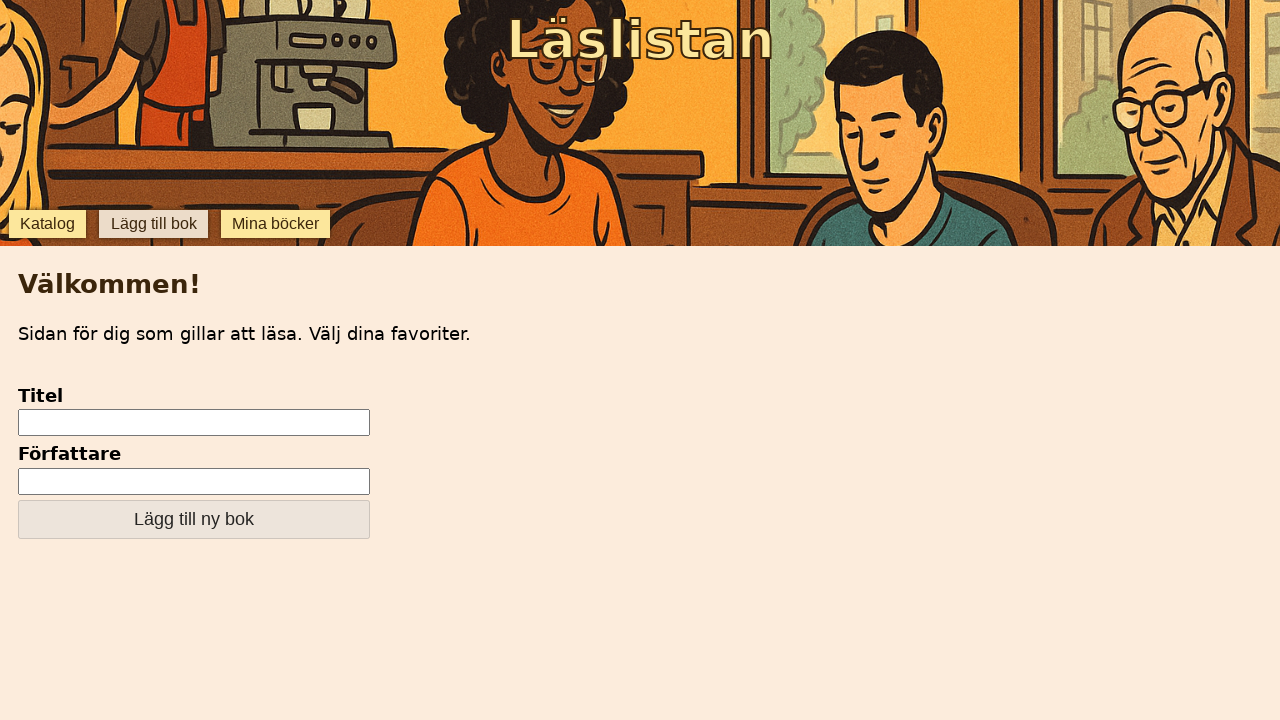

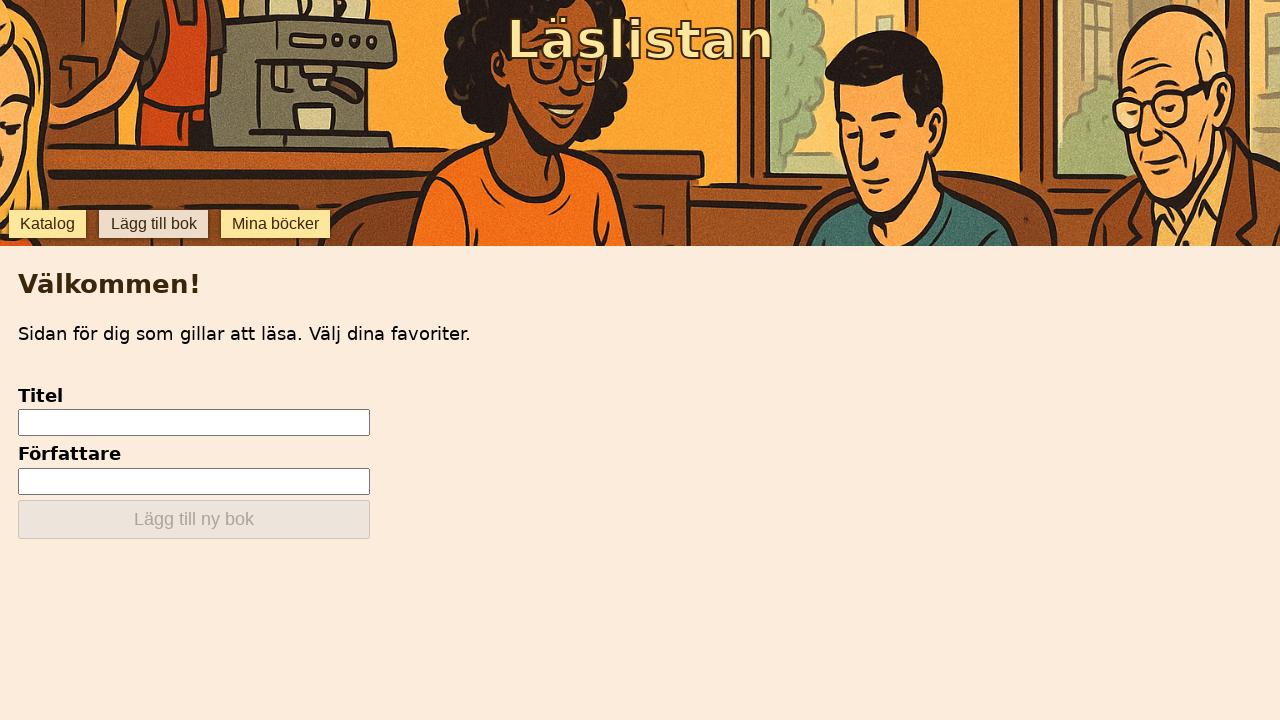